Tests that the login button on the CMS portal page is clickable by locating it using a CSS selector with tag, class, and attribute combination.

Starting URL: https://portaldev.cms.gov/portal/

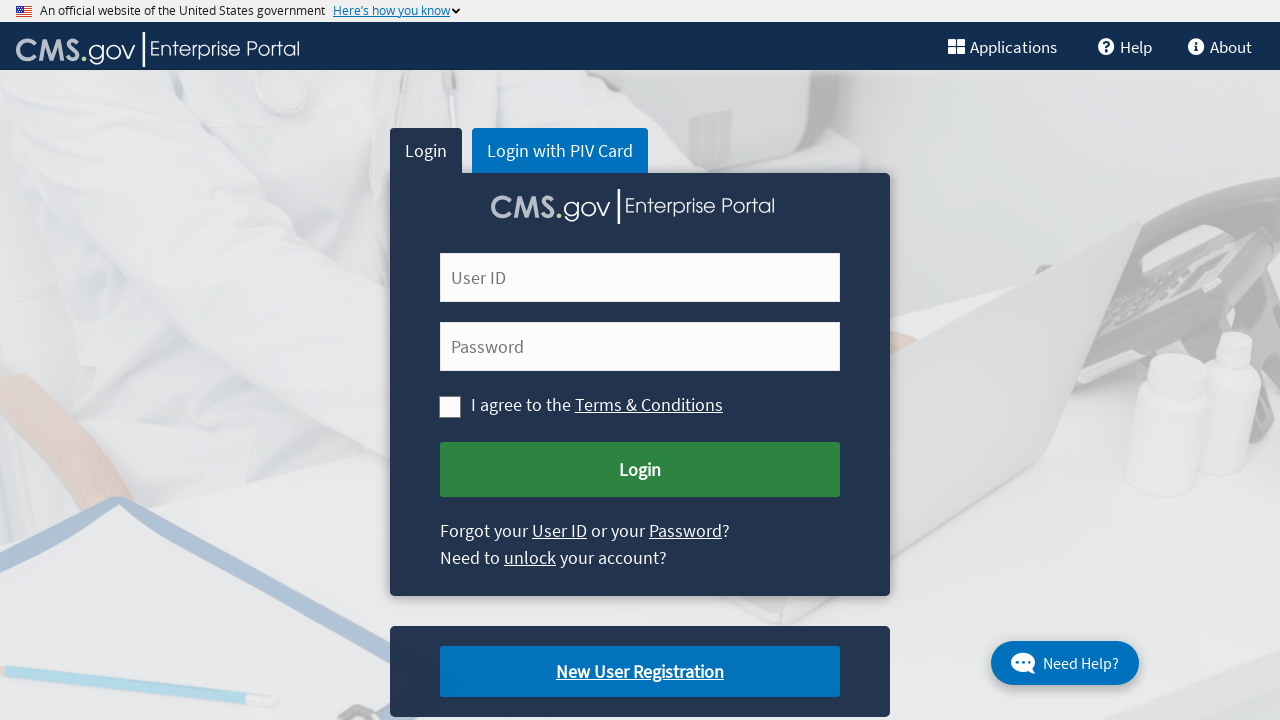

Navigated to CMS portal dev page
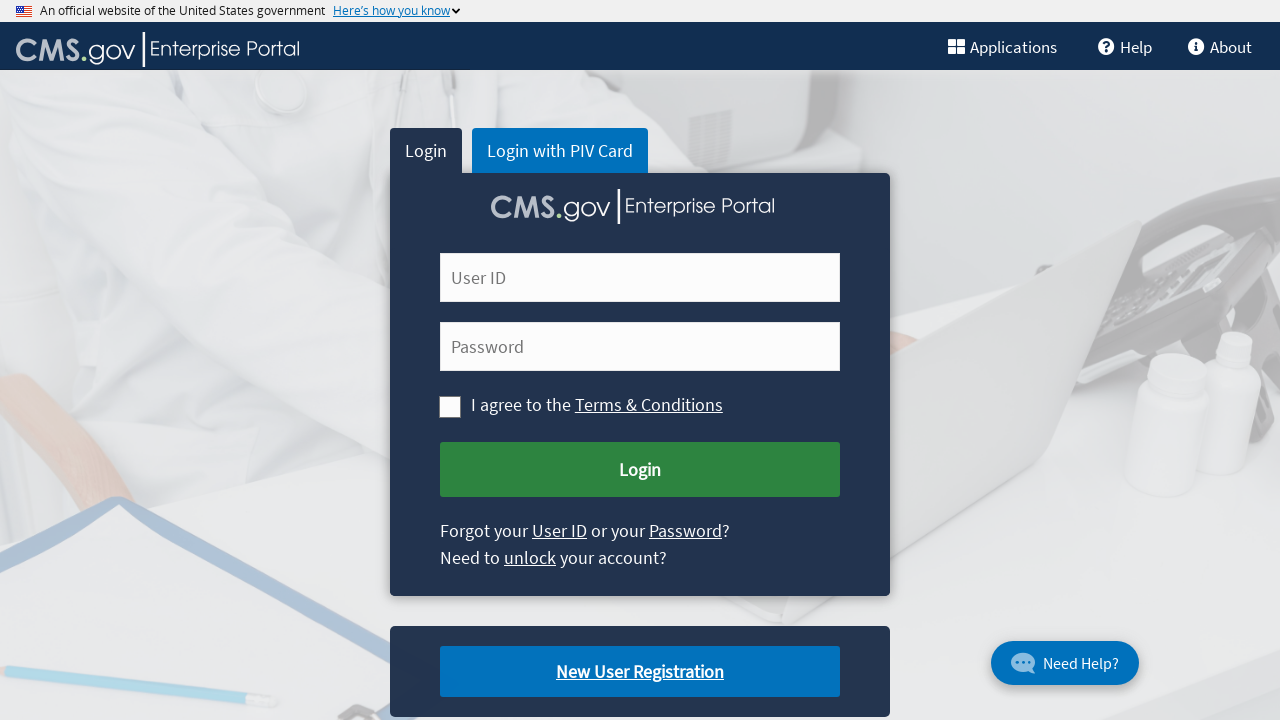

Clicked login button using CSS selector with tag, class, and attribute combination at (640, 470) on button.cms-green-button-reg[name='Submit Login']
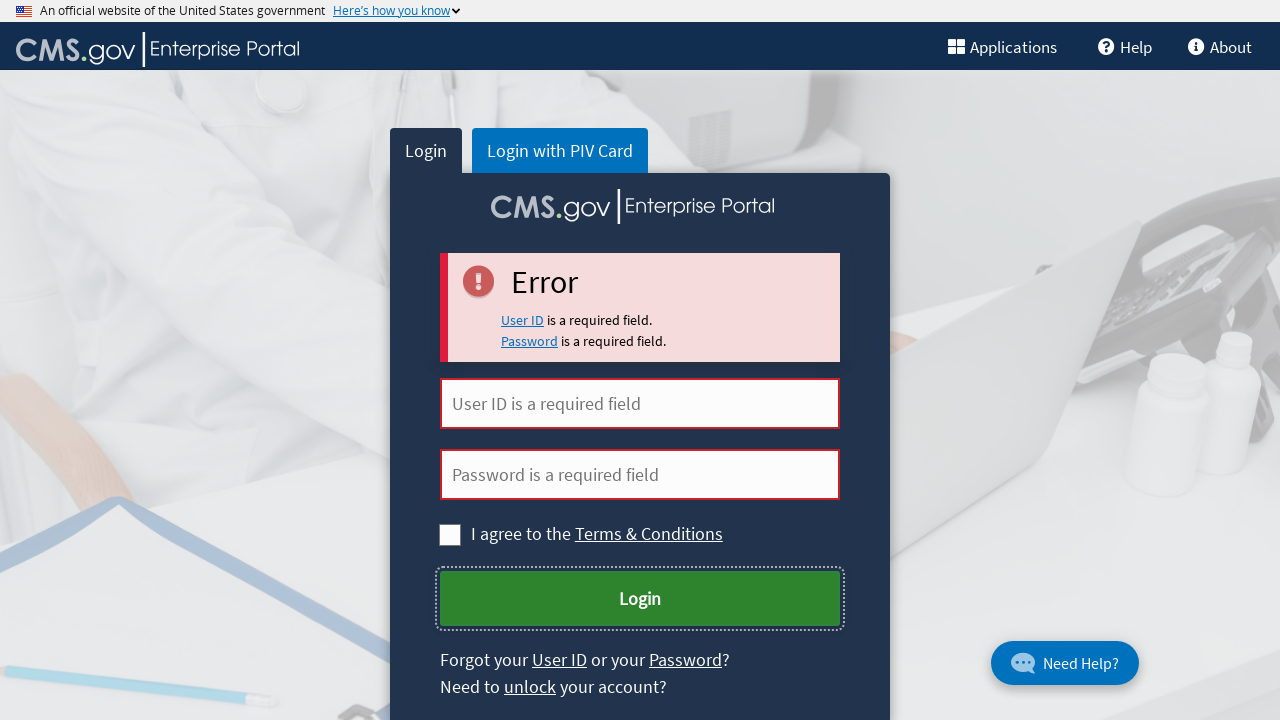

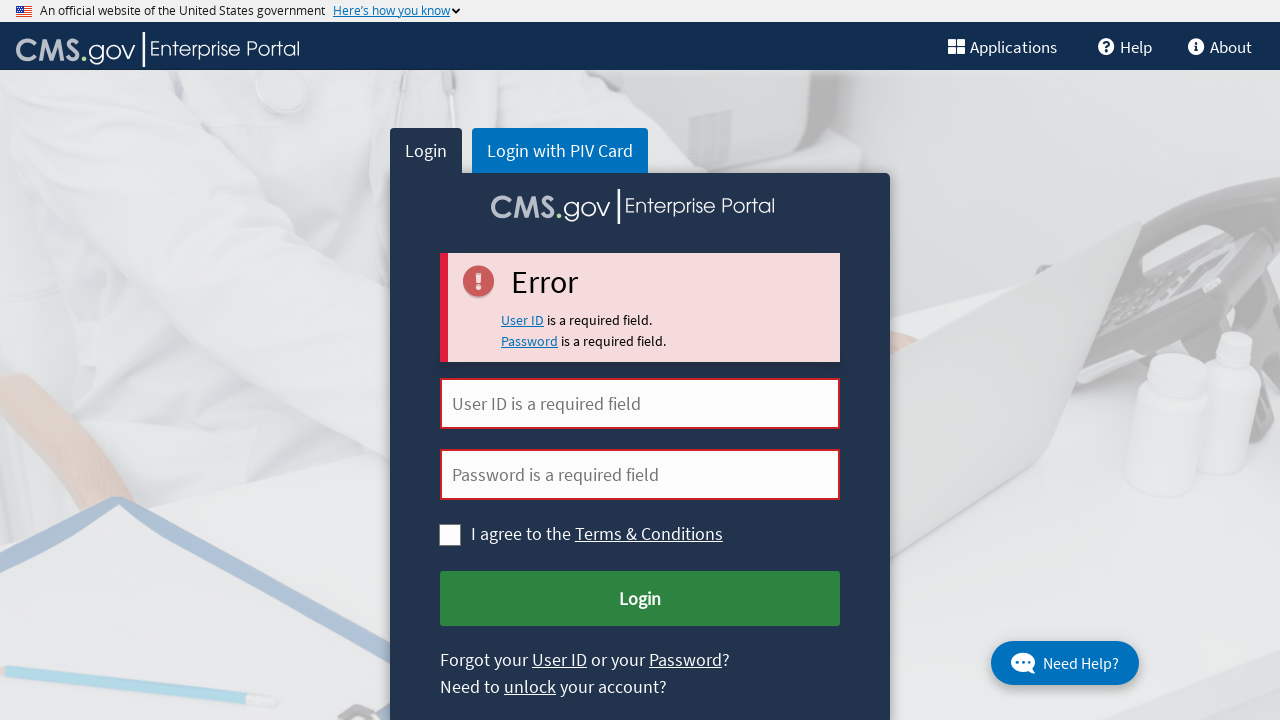